Tests an e-commerce shopping cart flow by adding multiple items to cart, proceeding to checkout, and applying a promo code

Starting URL: https://rahulshettyacademy.com/seleniumPractise/#/

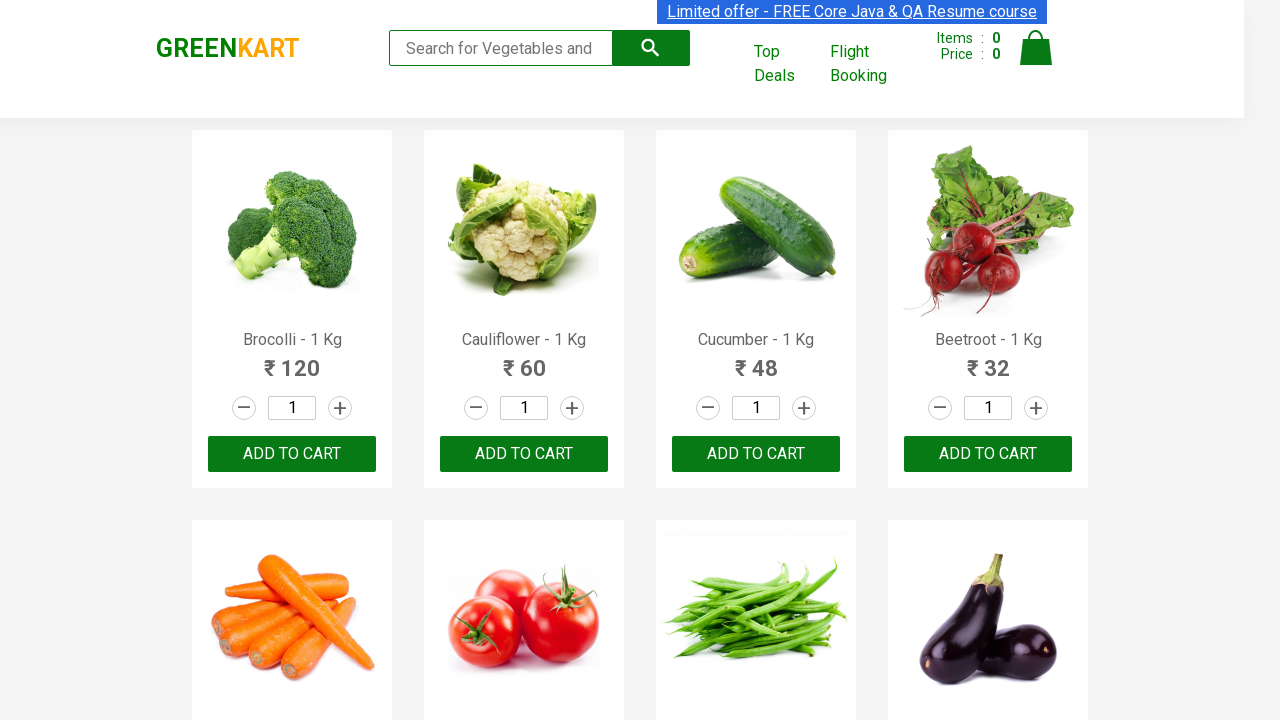

Retrieved all product names from the page
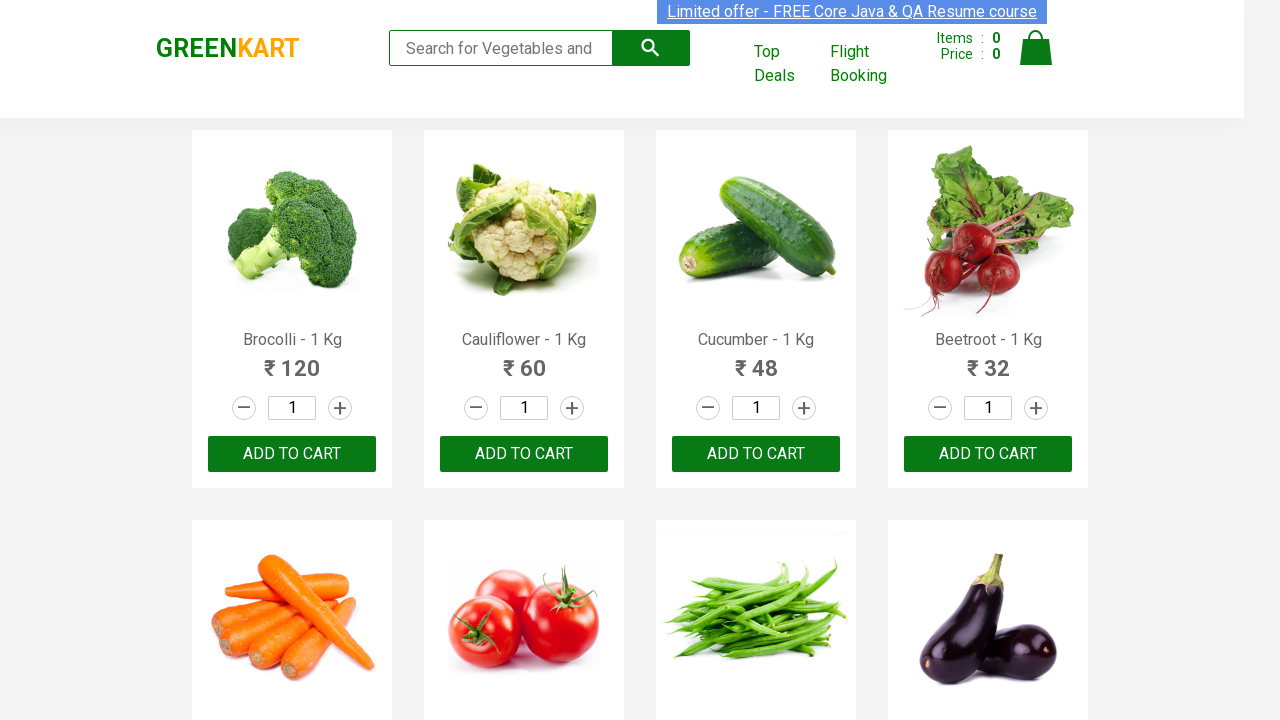

Added Brocolli to cart
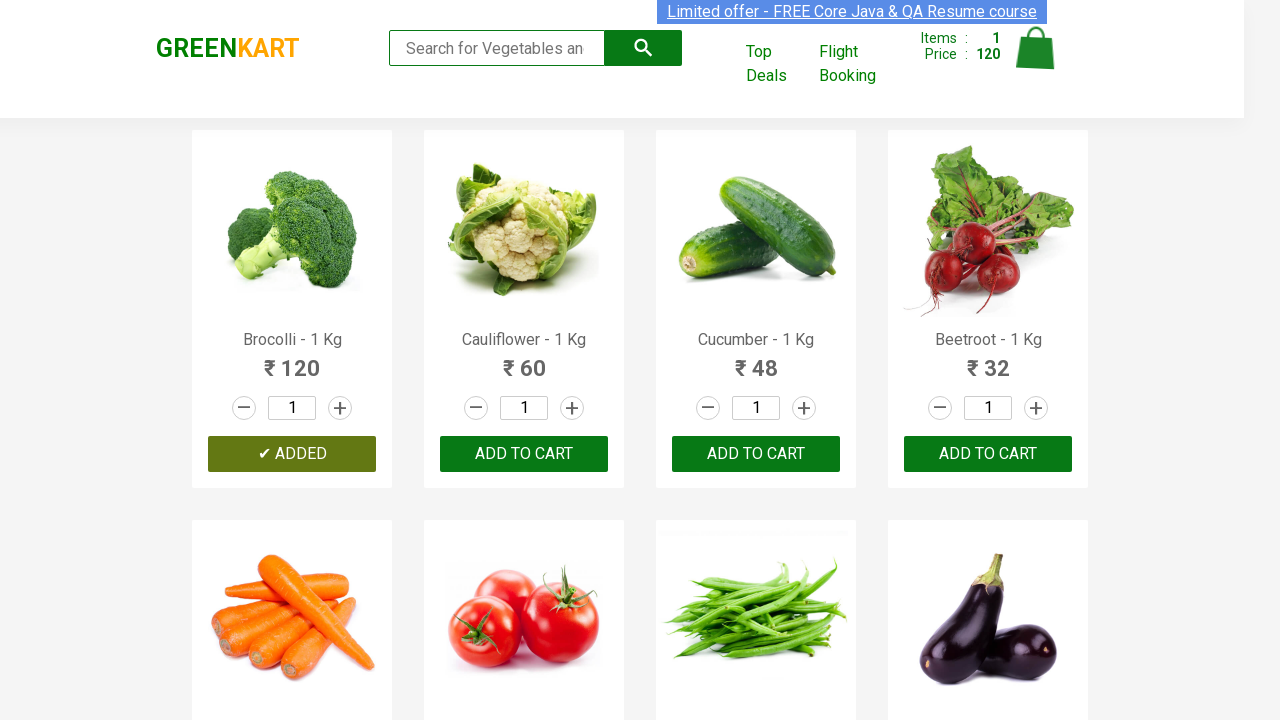

Added Cucumber to cart
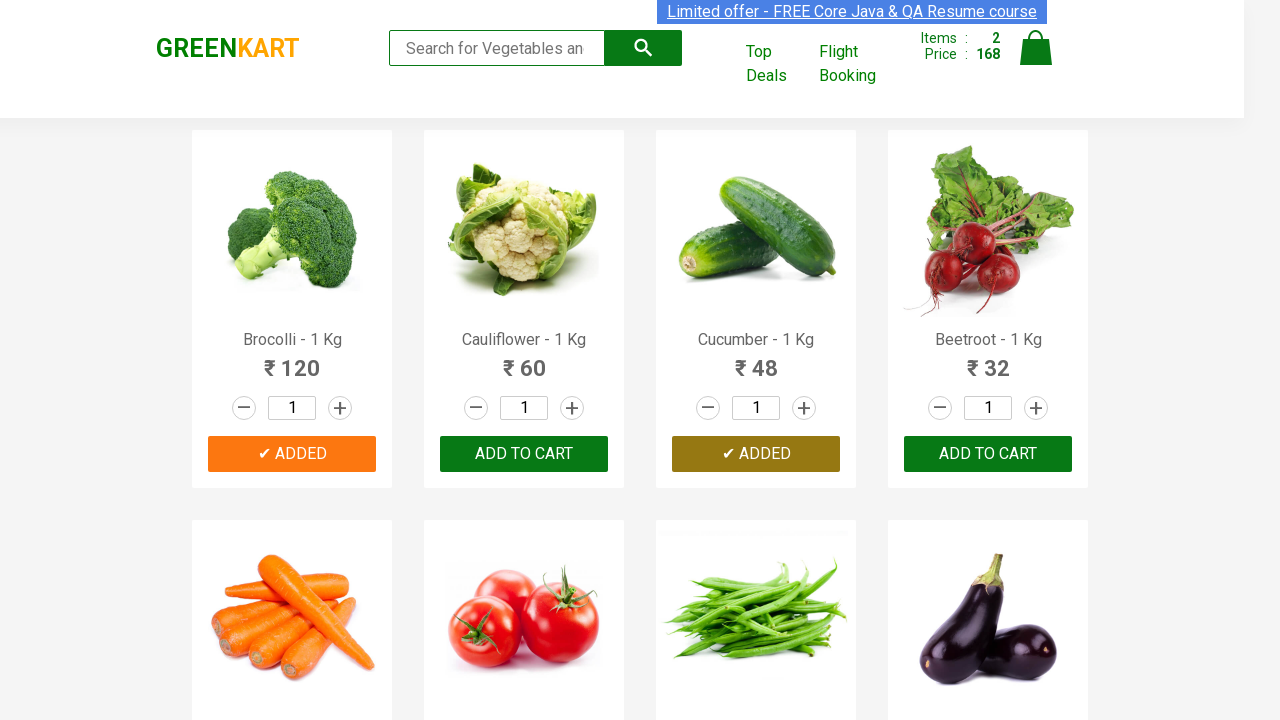

Added Beetroot to cart
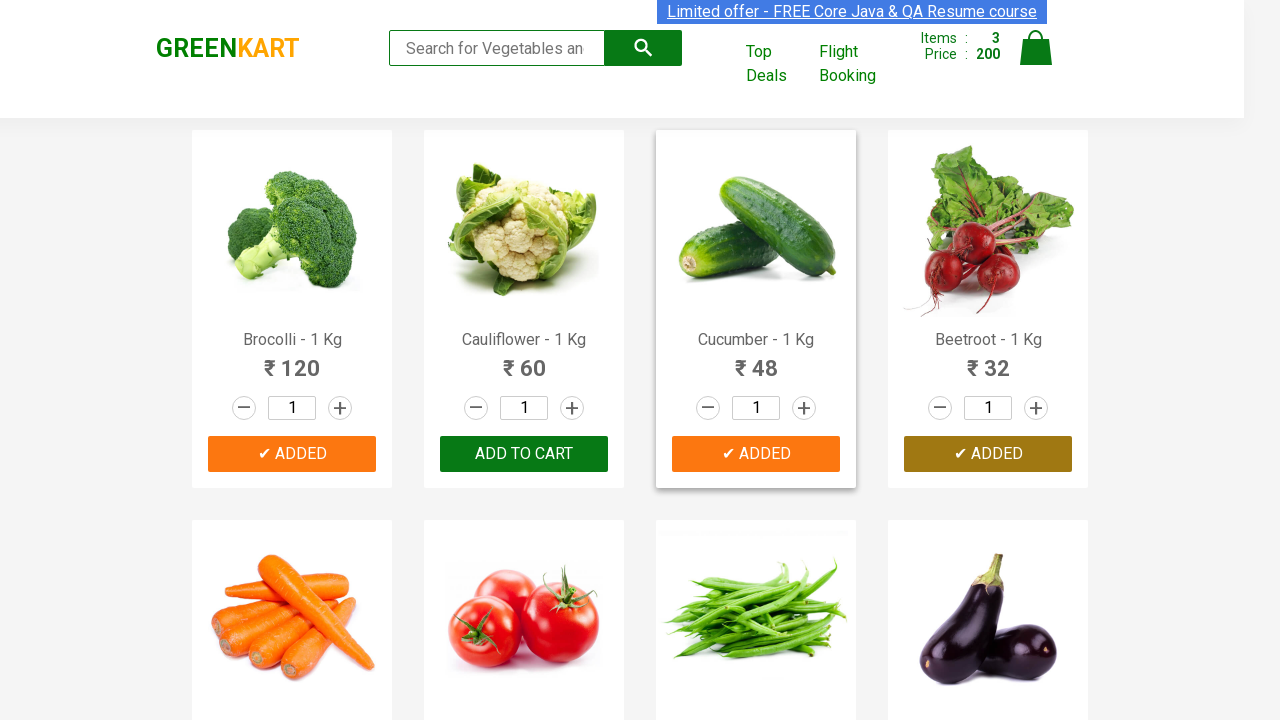

Added Carrot to cart
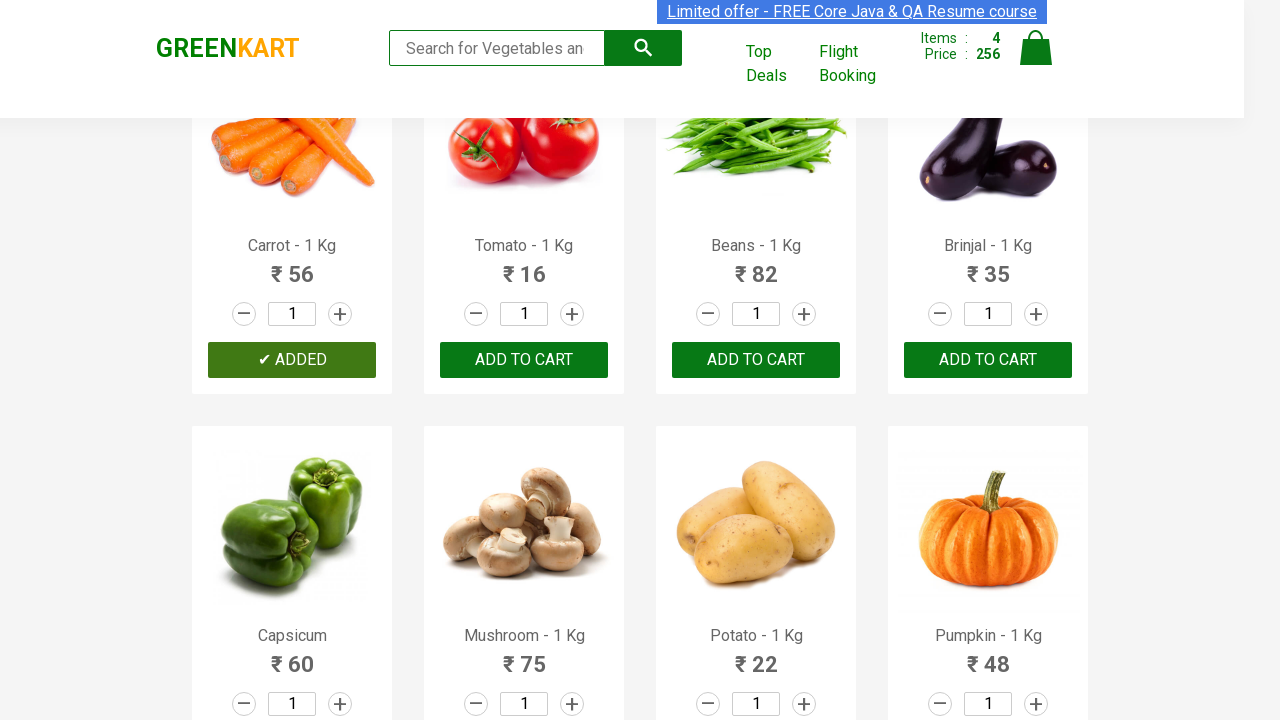

Clicked on cart icon to view shopping cart at (1036, 48) on img[alt='Cart']
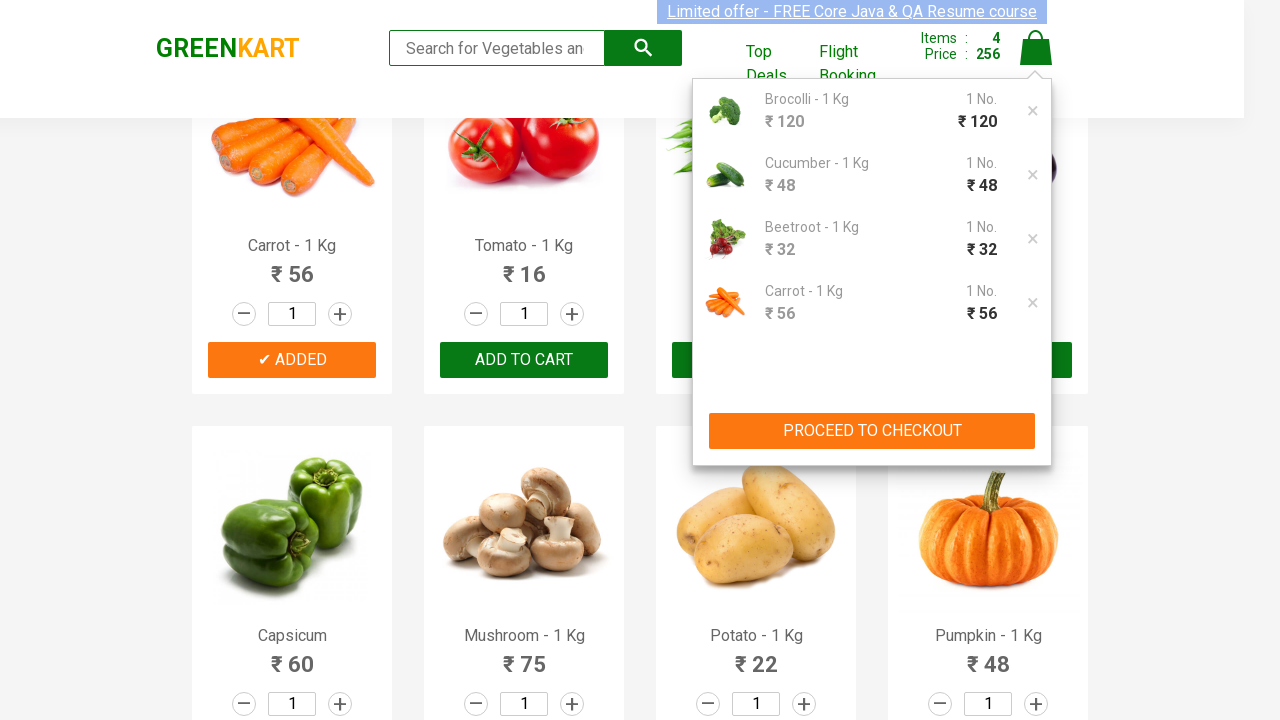

Clicked PROCEED TO CHECKOUT button at (872, 431) on xpath=//button[text() = 'PROCEED TO CHECKOUT']
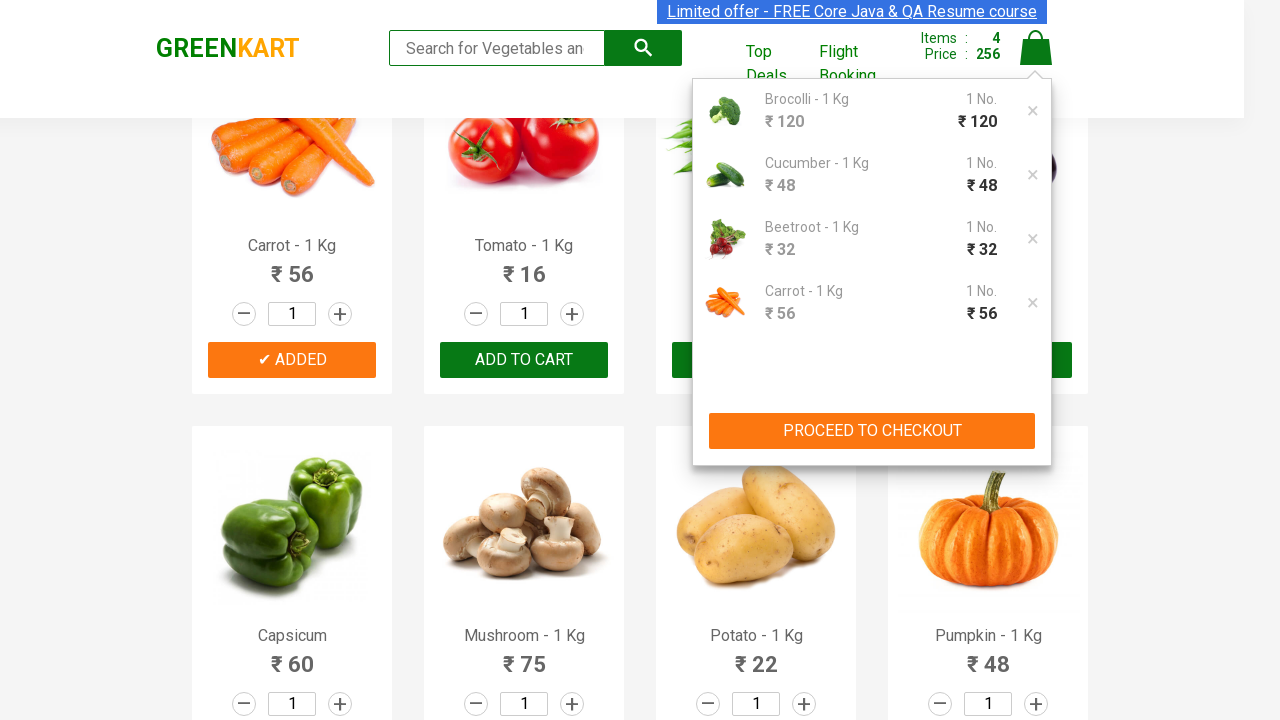

Promo code input field became visible
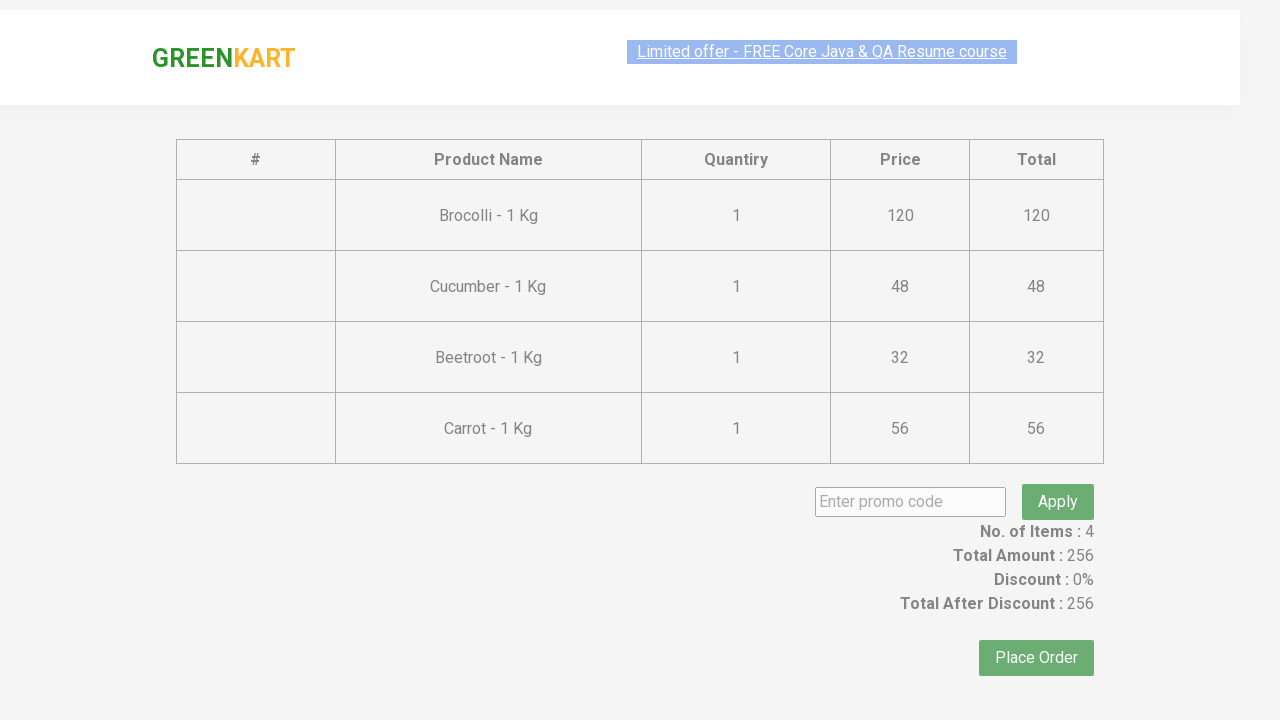

Entered promo code 'rahulshettyacademy' on input.promoCode
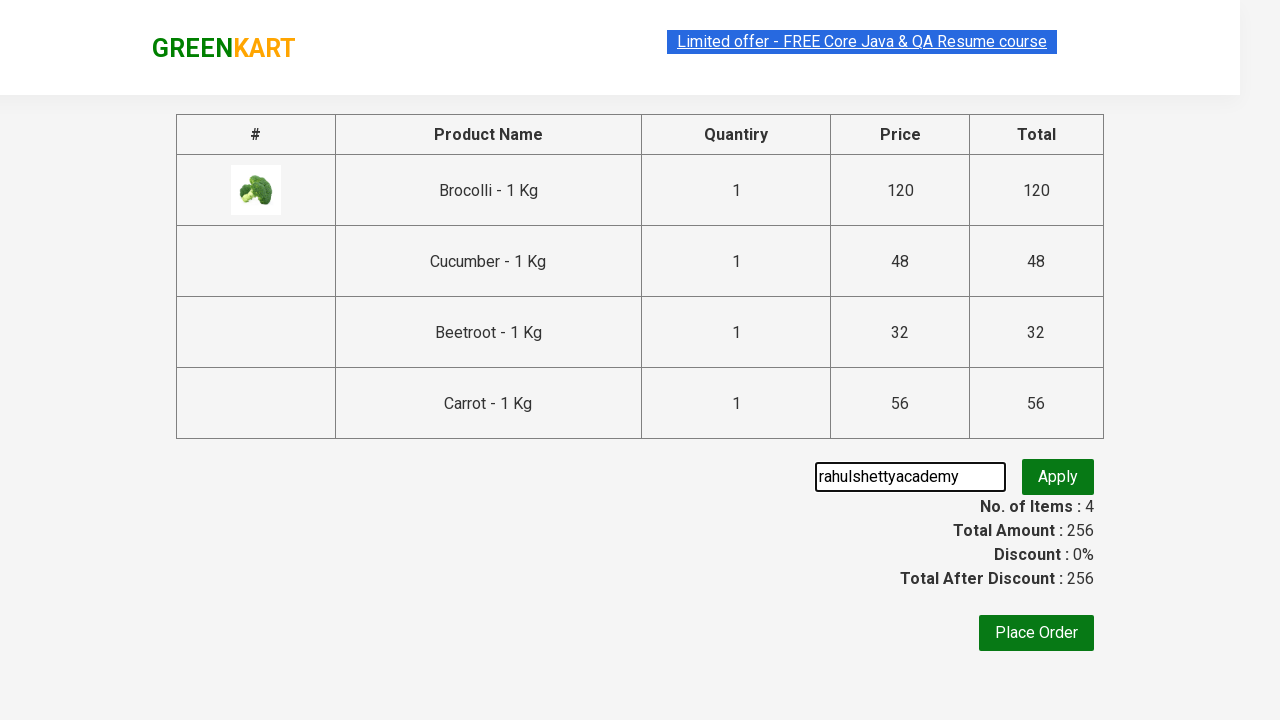

Clicked Apply button to submit promo code at (1058, 477) on button.promoBtn
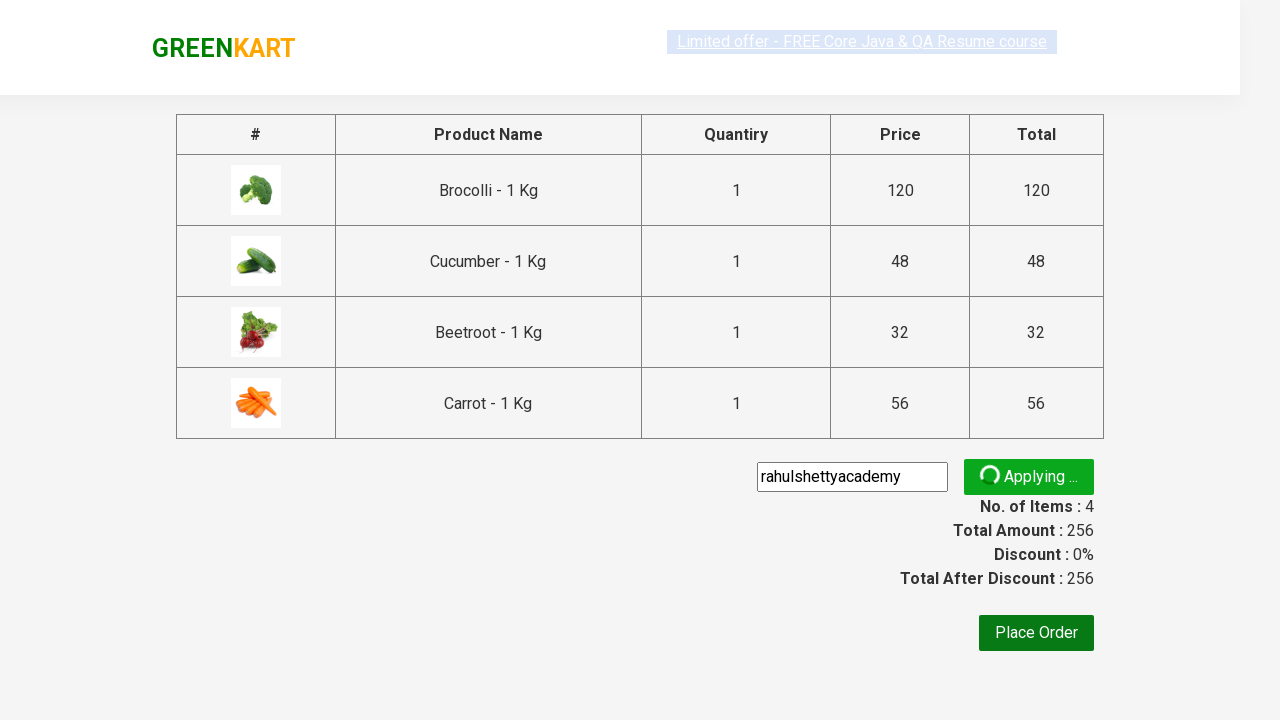

Promo code success message appeared
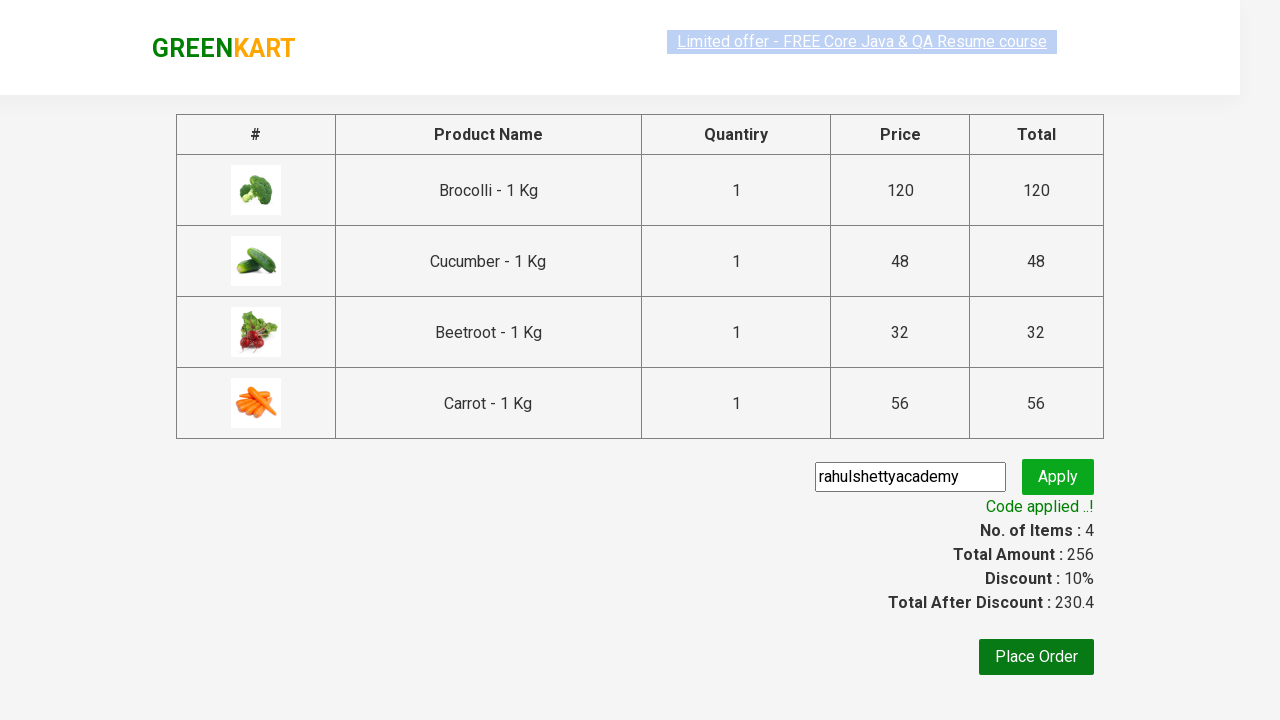

Retrieved promo code success message element
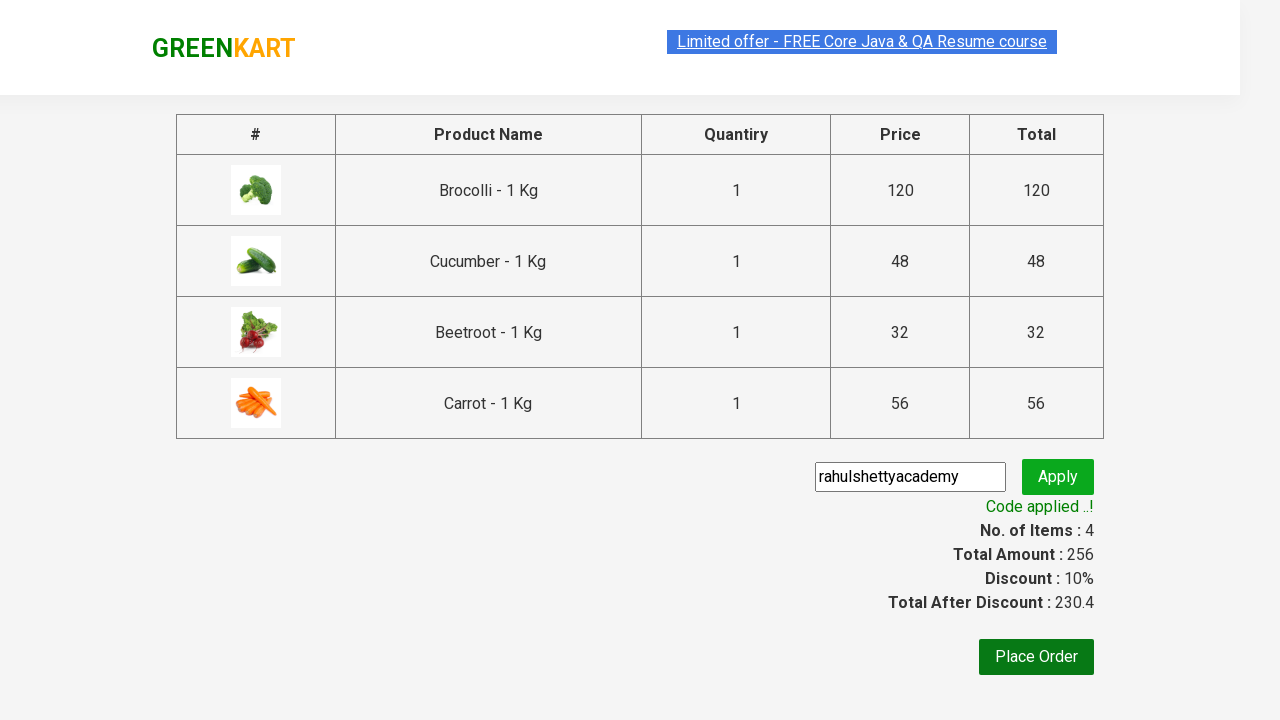

Verified promo code message text is 'Code applied ..!'
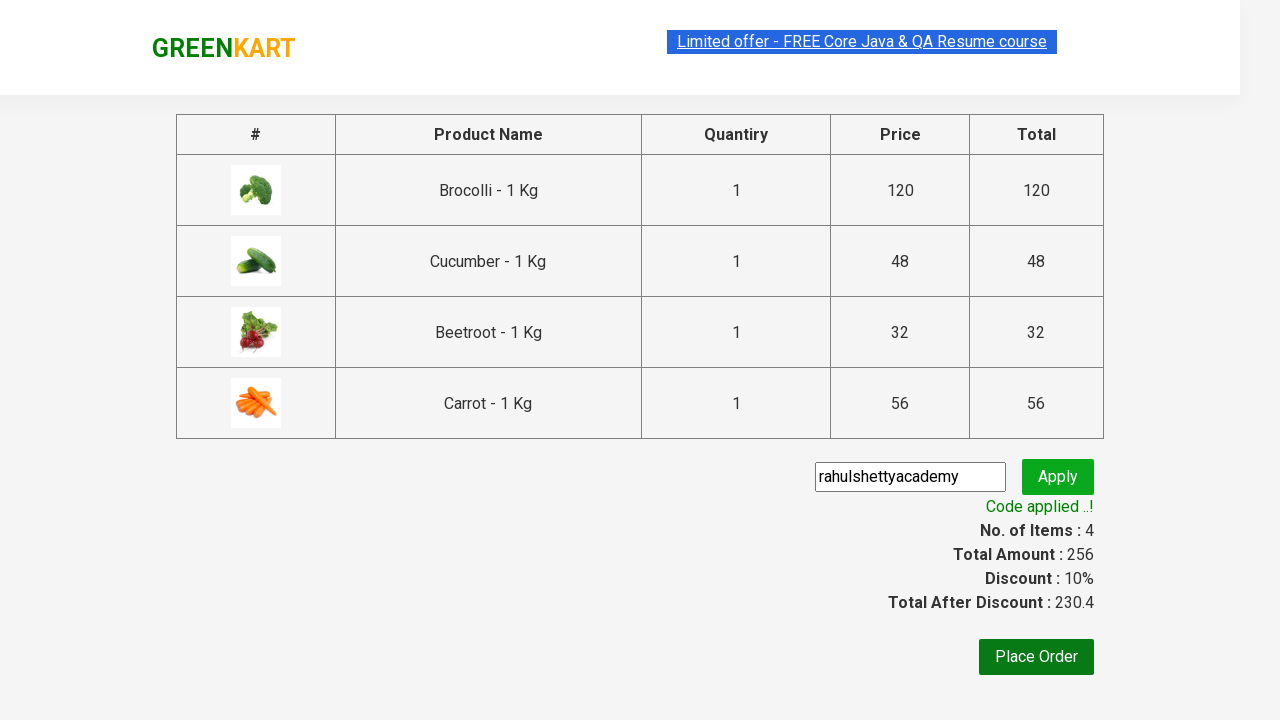

Verified promo code success message styling is green
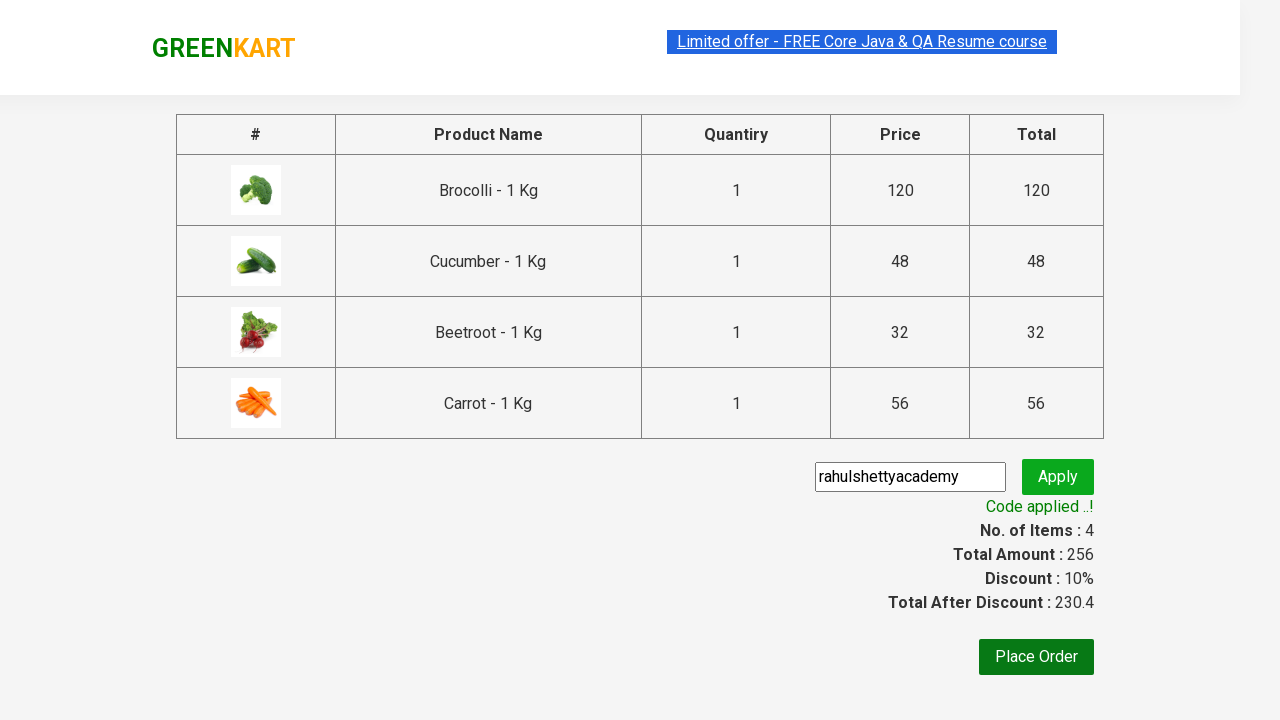

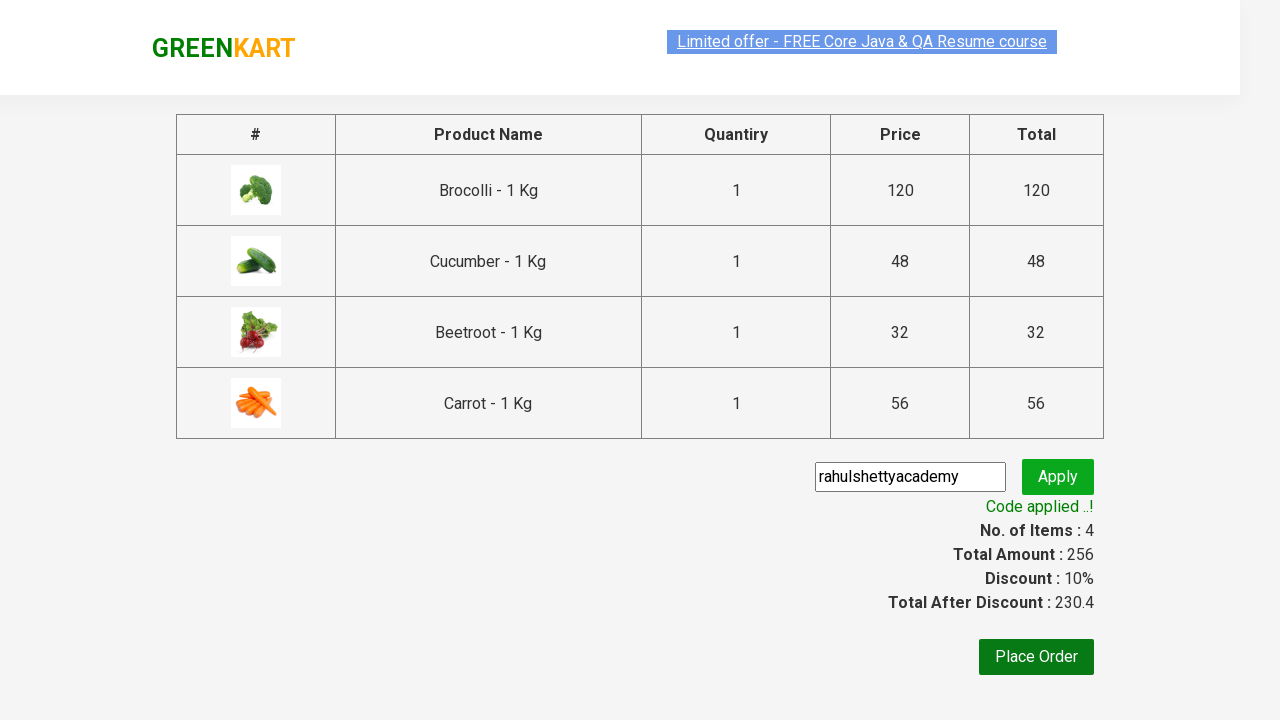